Tests status code 500 link by clicking it and verifying the page content

Starting URL: https://the-internet.herokuapp.com/status_codes

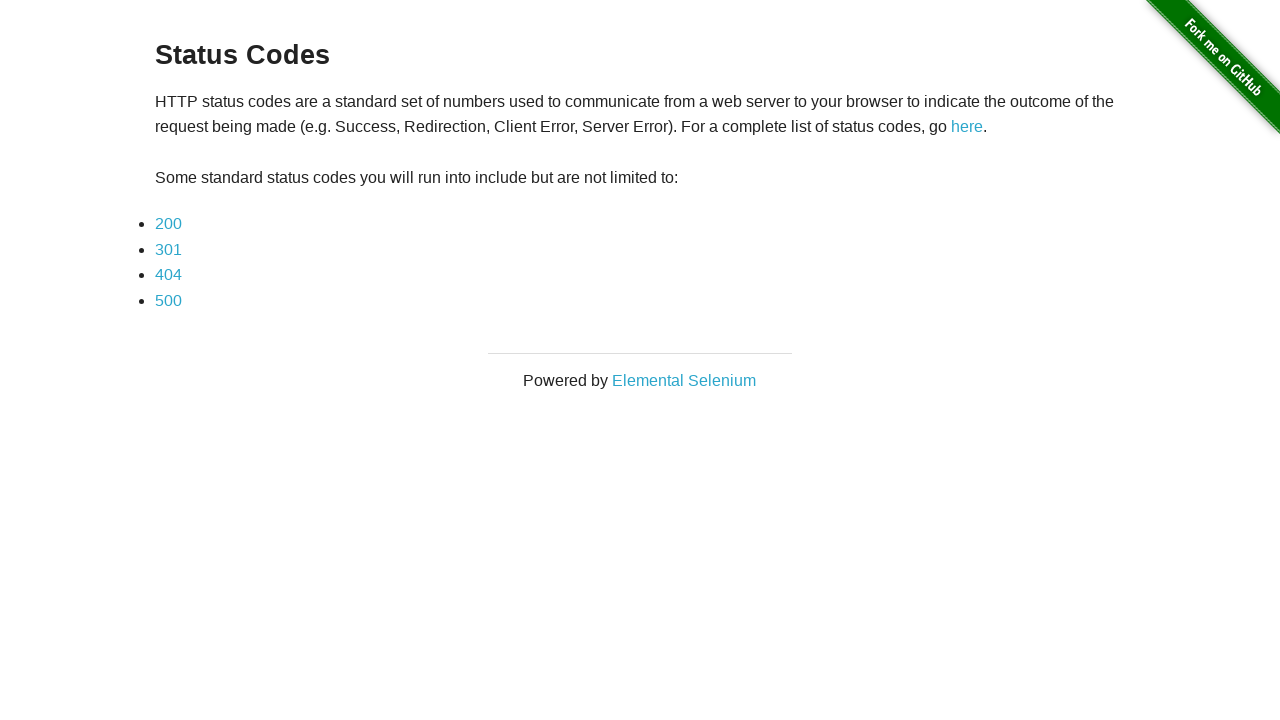

Clicked on 500 status code link at (168, 300) on a[href*='500']
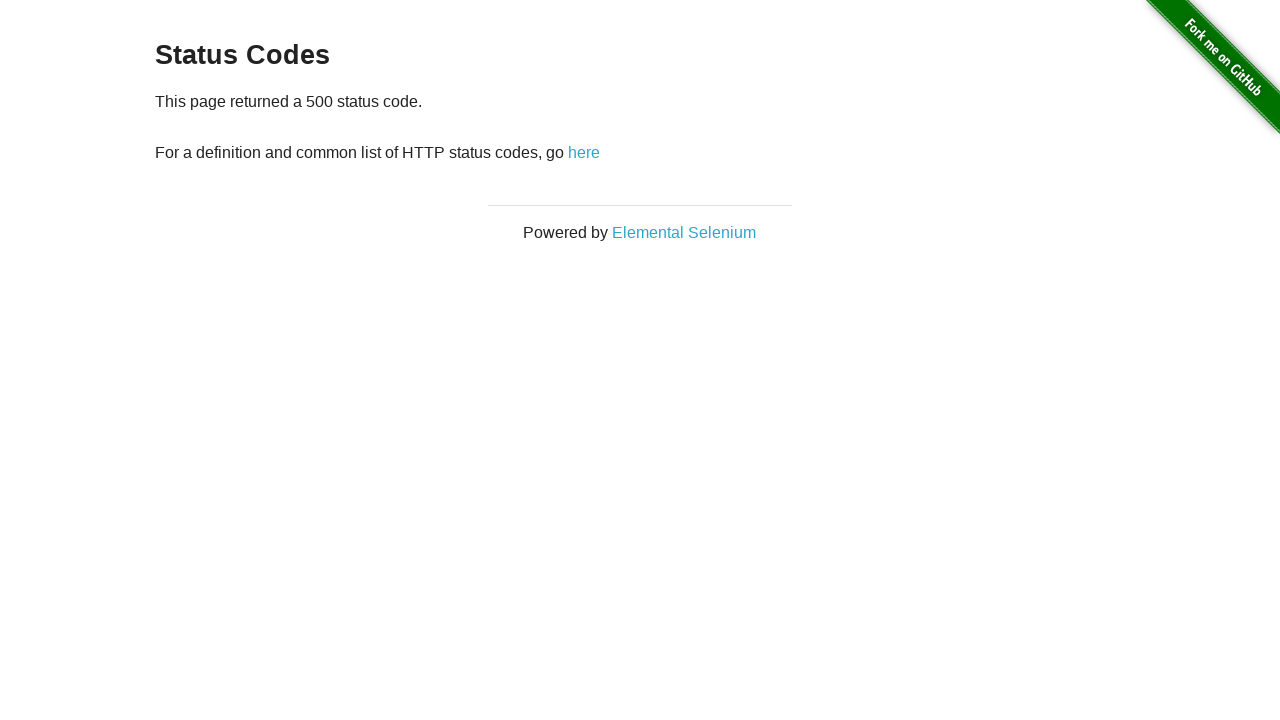

Retrieved status text from page
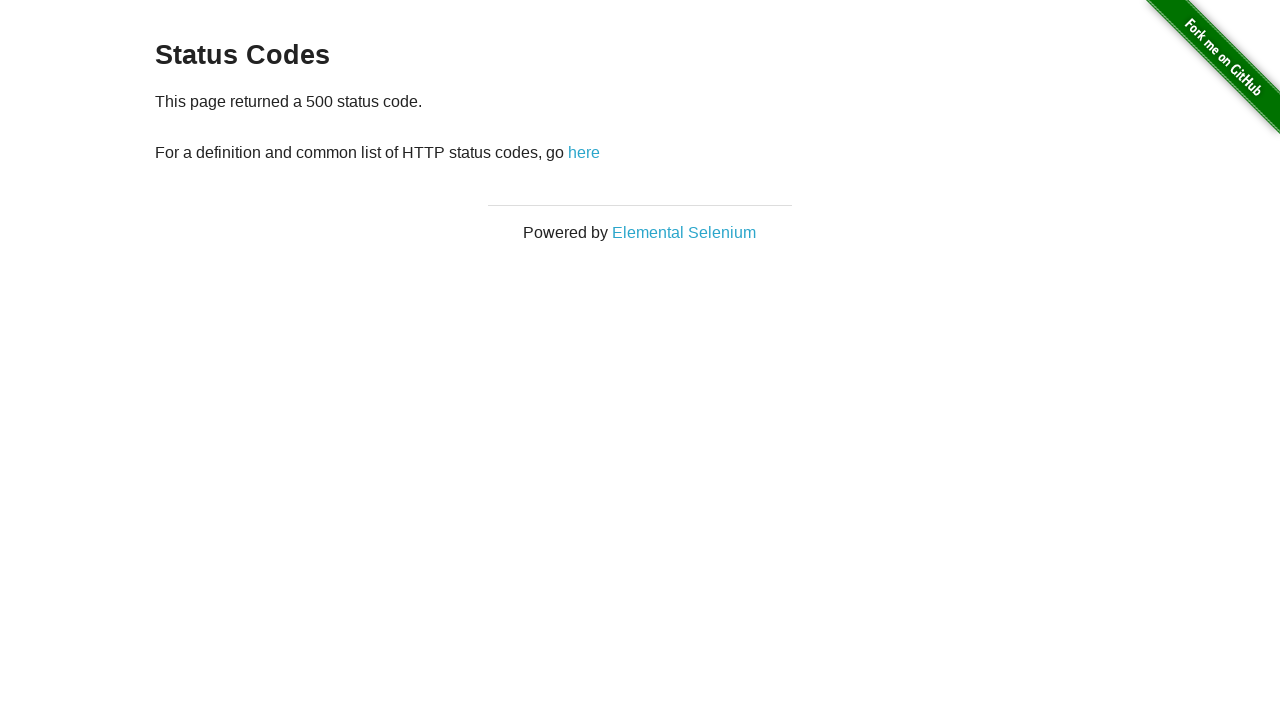

Navigated back to status codes page
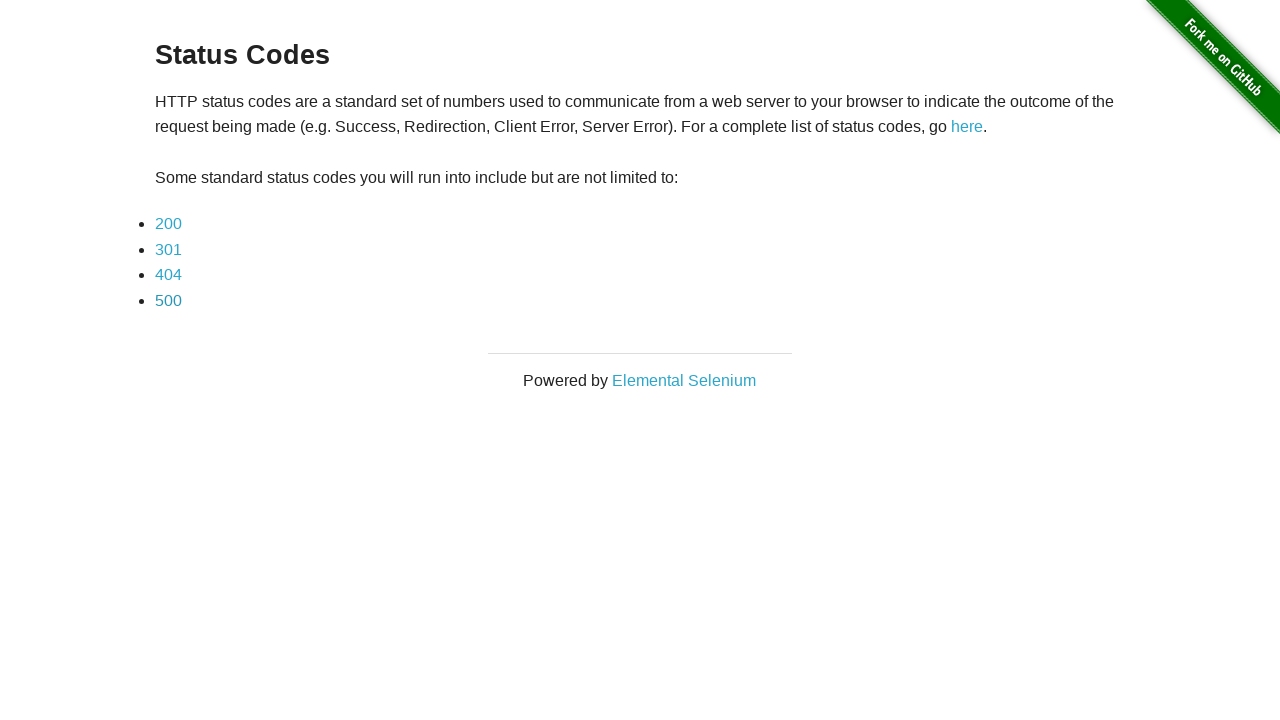

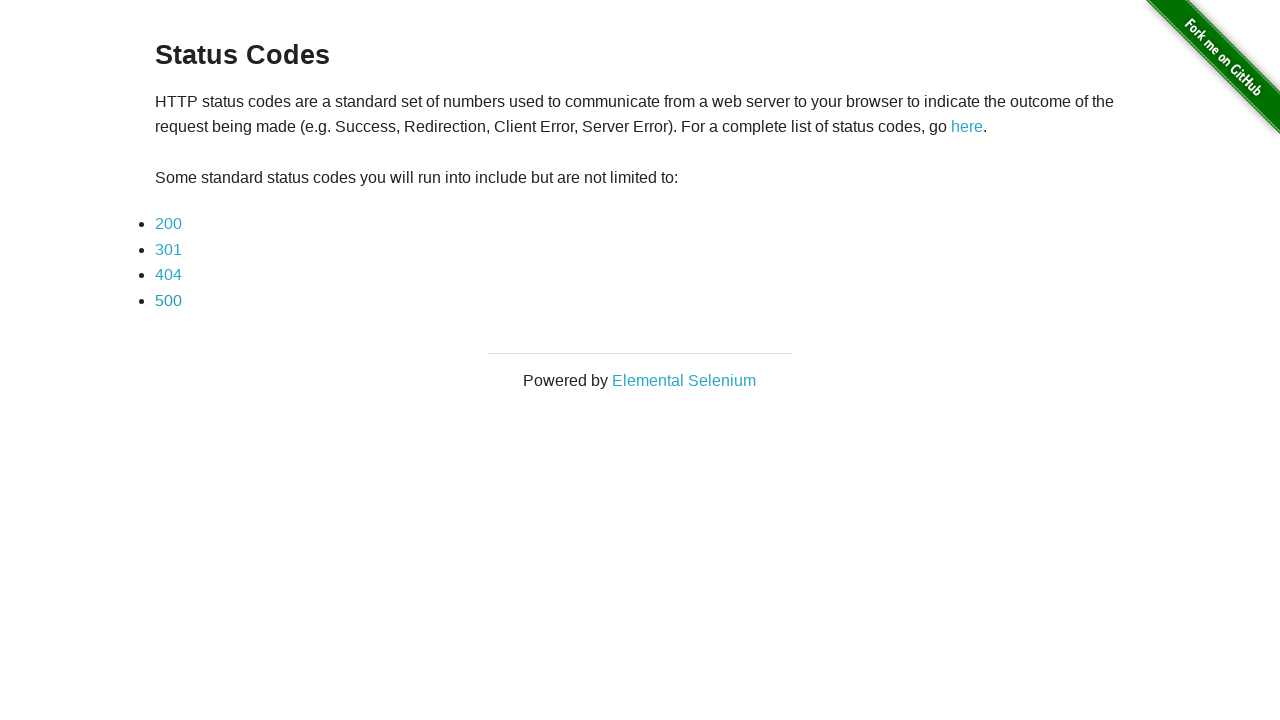